Tests click-and-hold mouse interaction by selecting multiple items in a grid using drag selection

Starting URL: http://jqueryui.com/resources/demos/selectable/display-grid.html

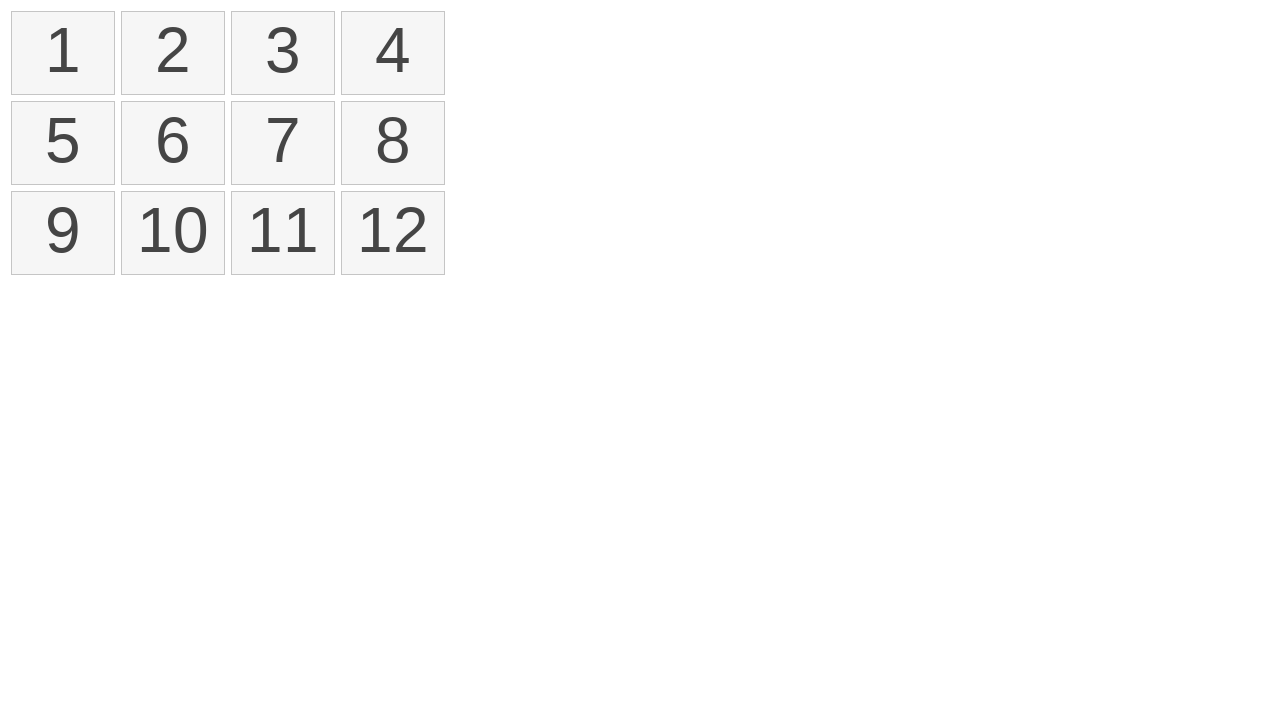

Located first item in selectable grid
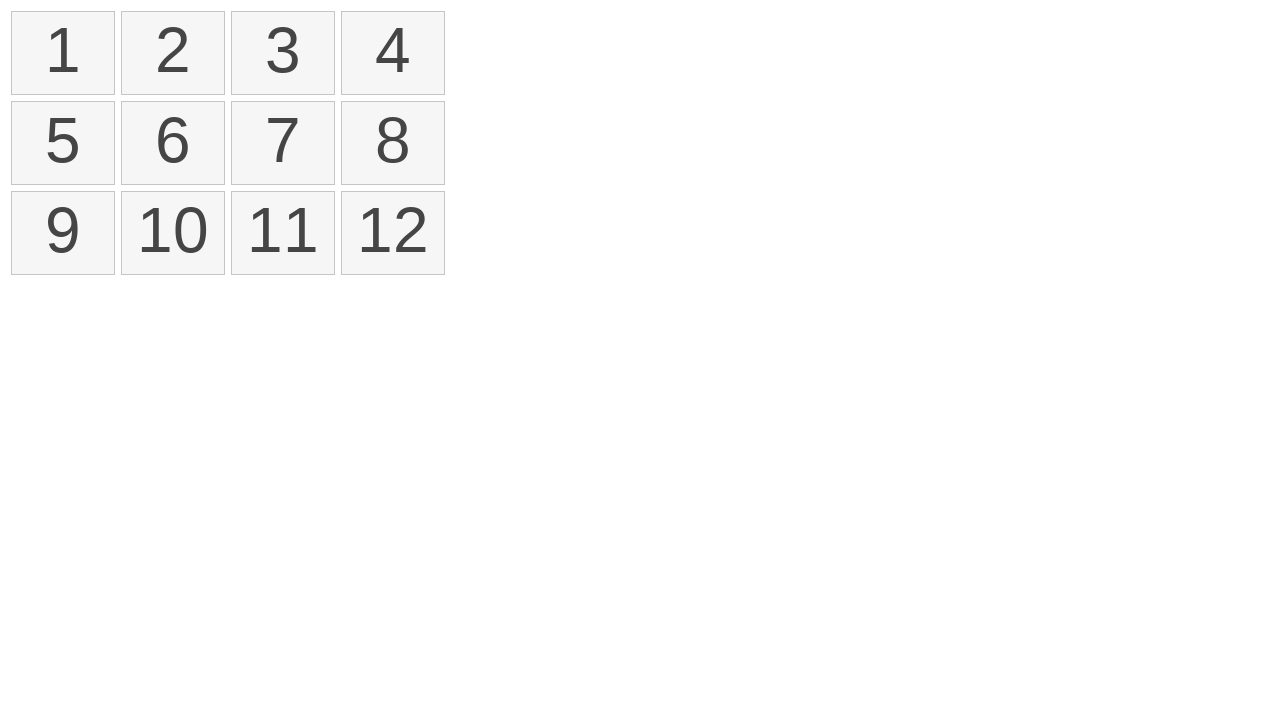

Located fourth item in selectable grid
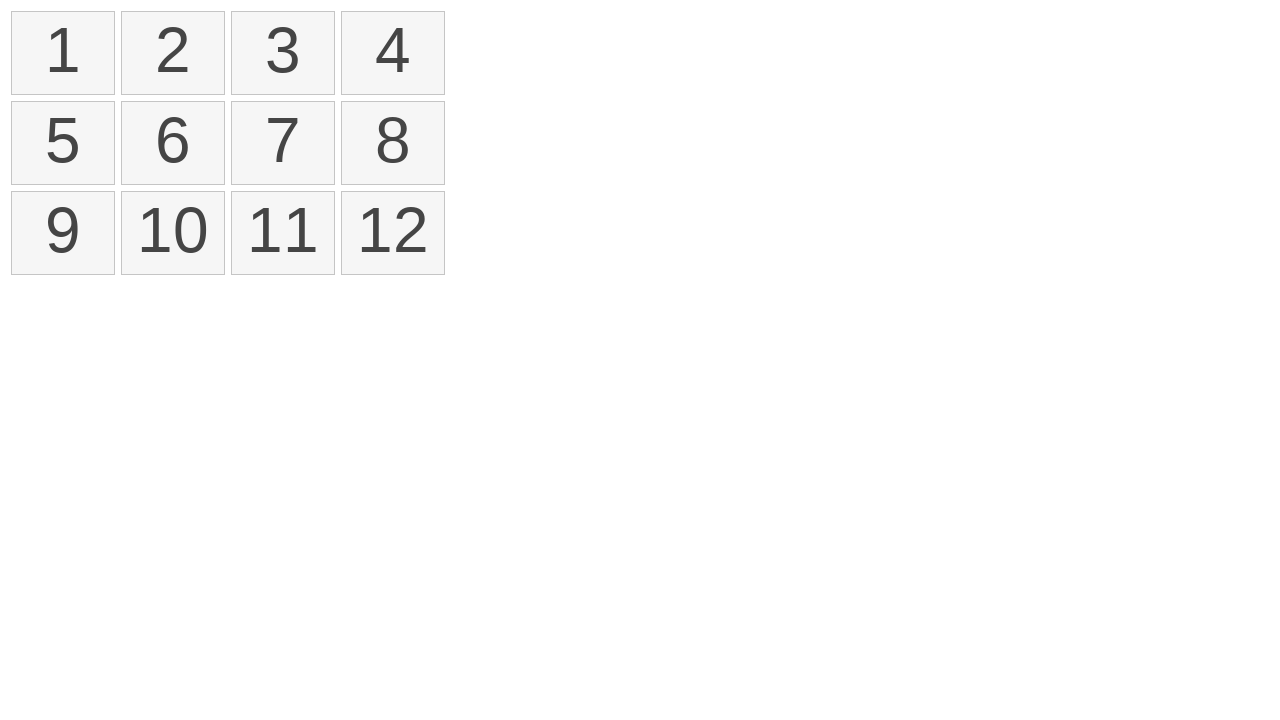

Retrieved bounding box for first item
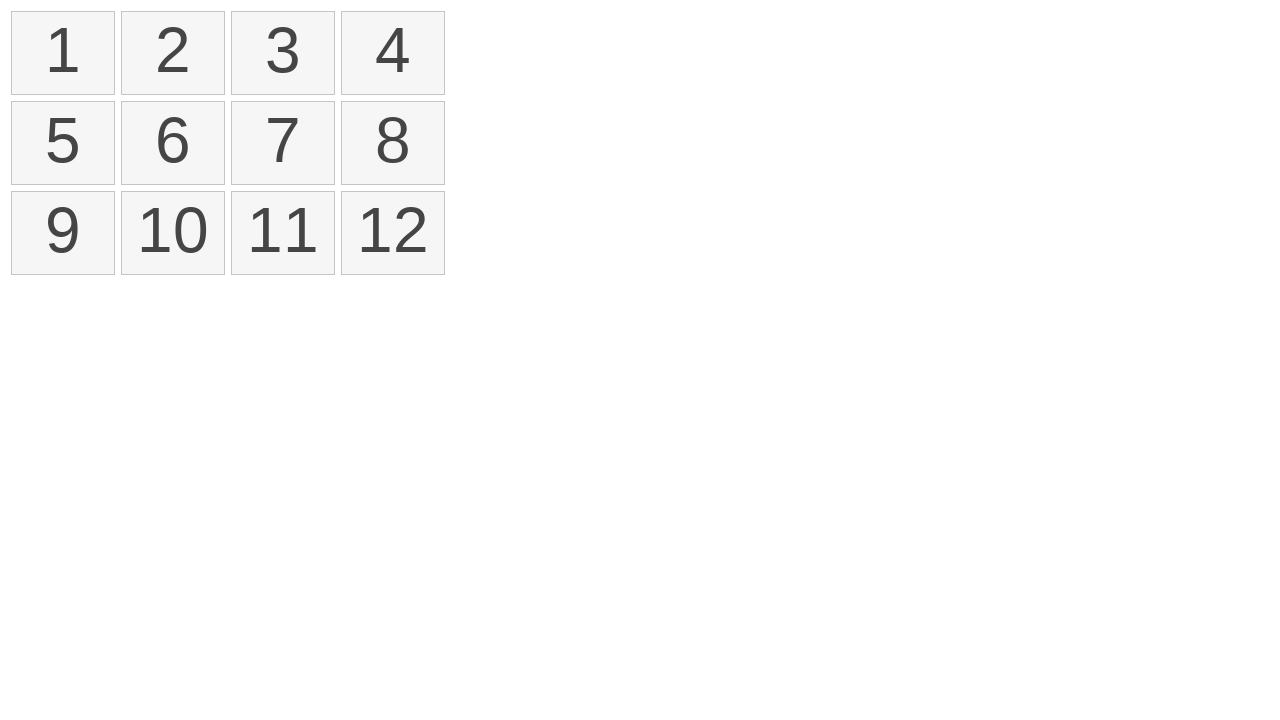

Retrieved bounding box for fourth item
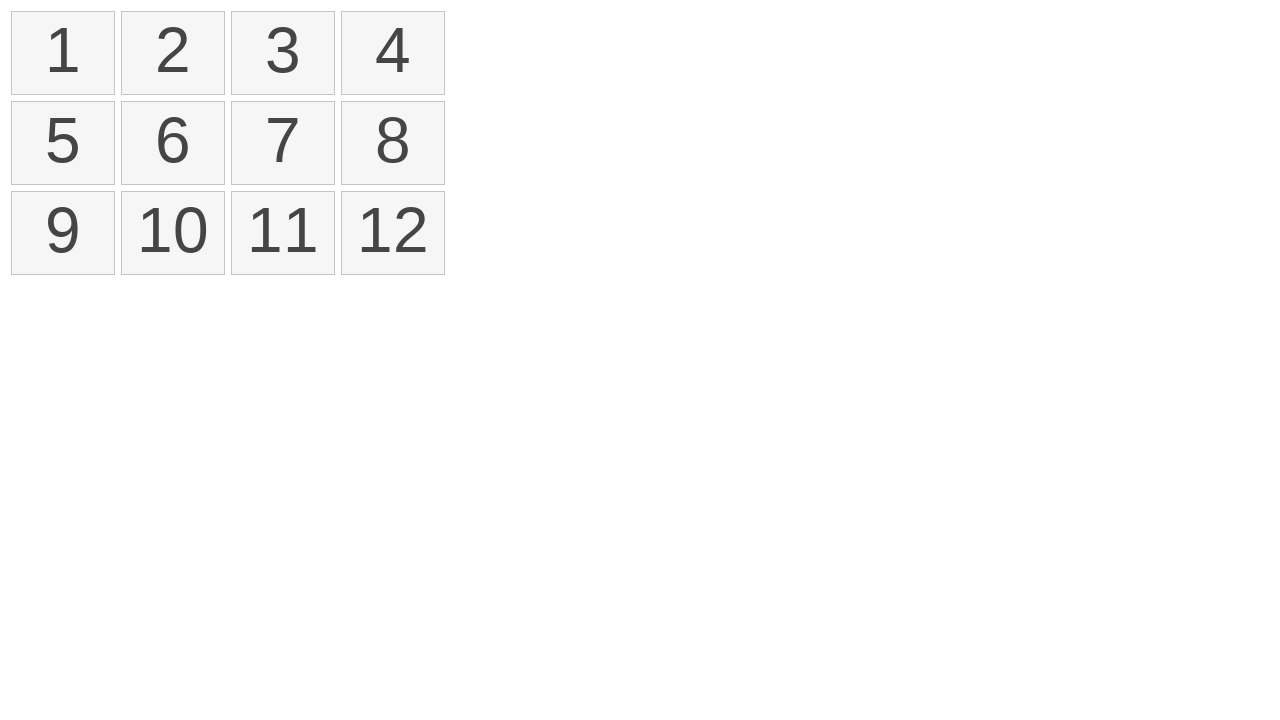

Moved mouse to center of first item at (63, 53)
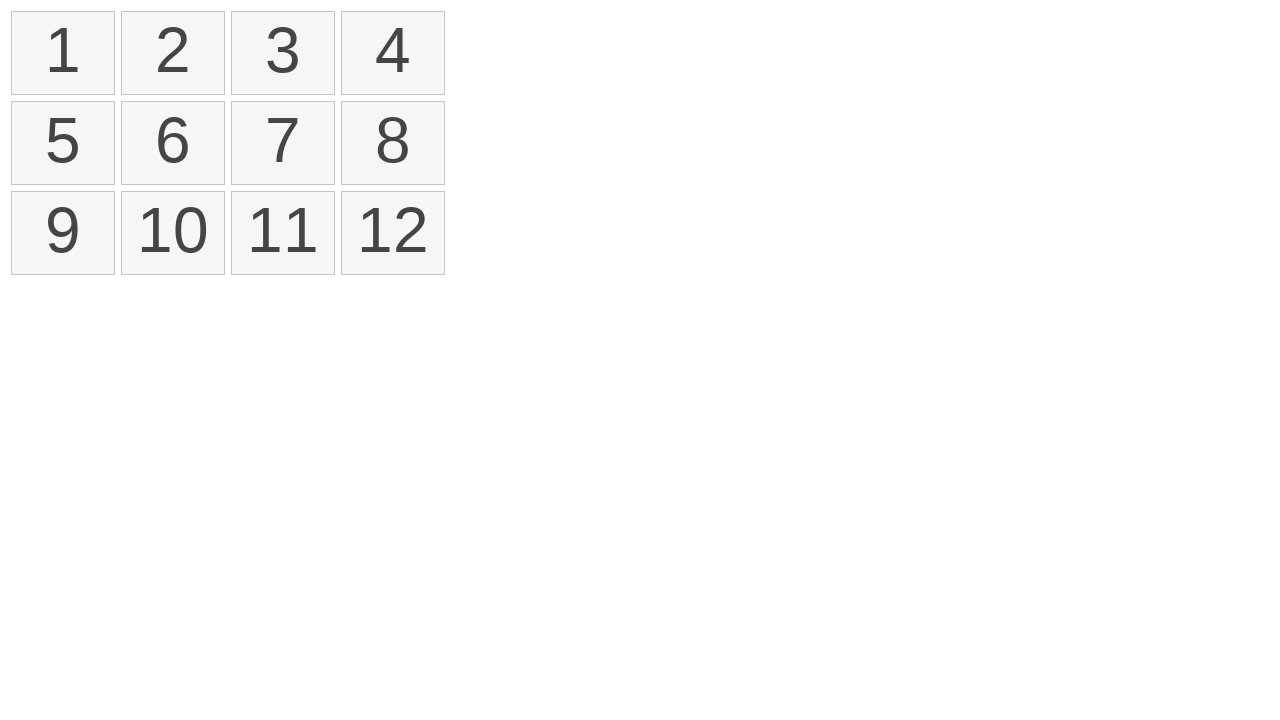

Pressed mouse button down to start drag selection at (63, 53)
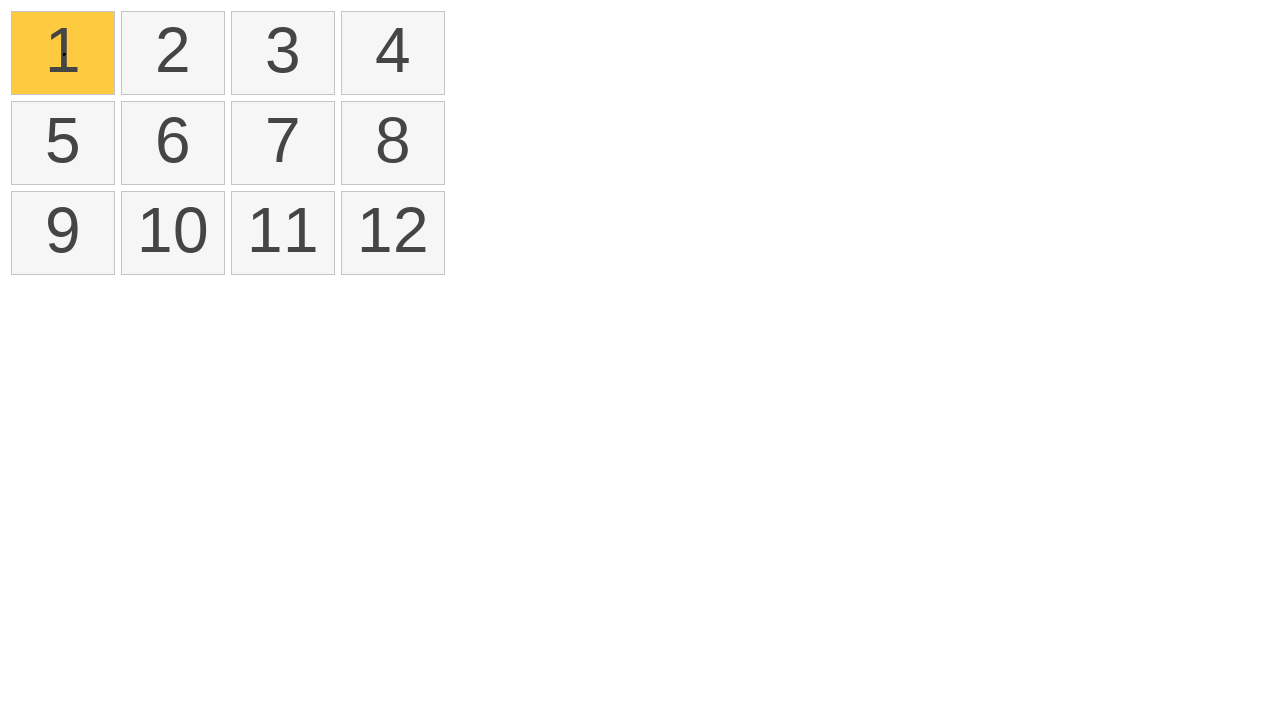

Dragged mouse to center of fourth item at (393, 53)
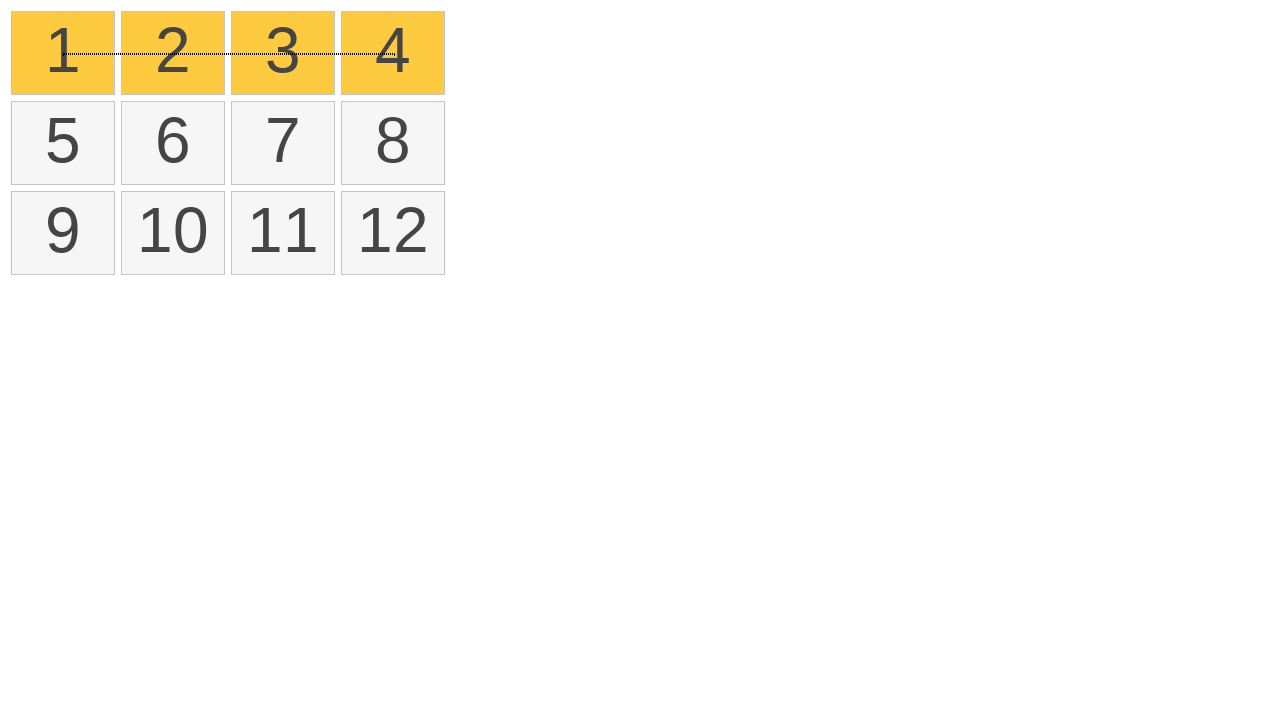

Released mouse button to complete drag selection at (393, 53)
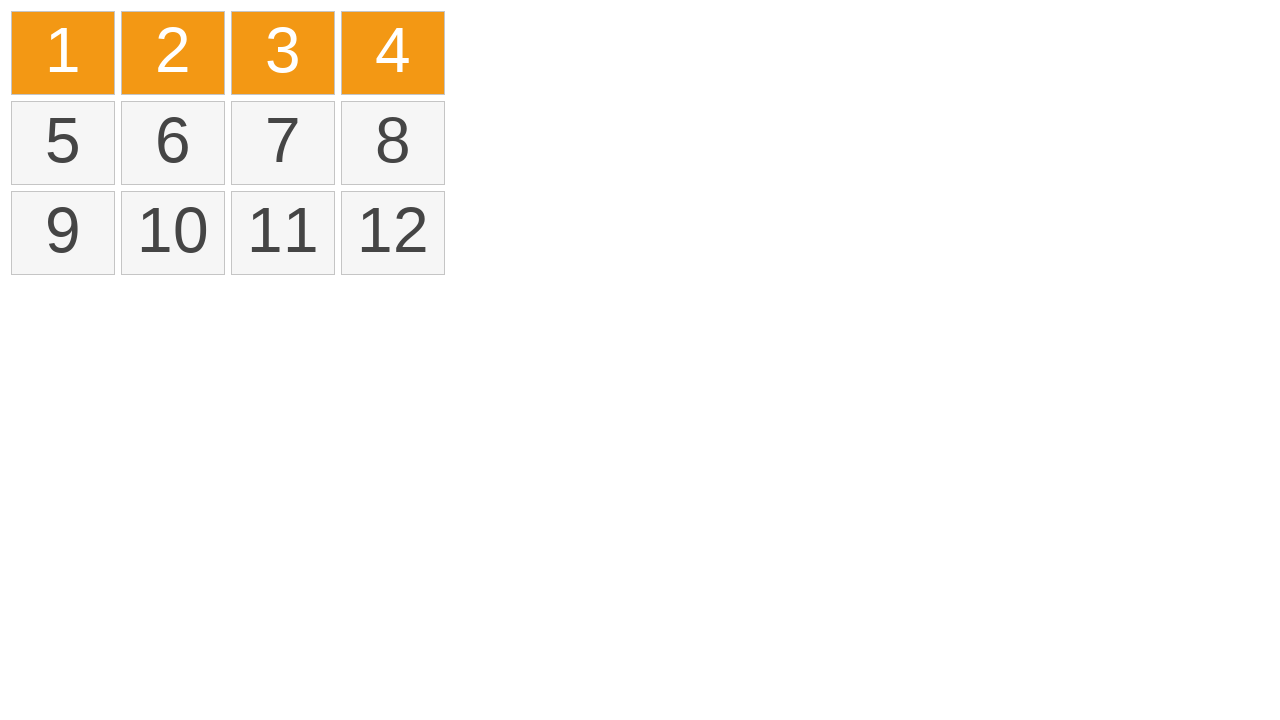

Verified that items are selected by waiting for ui-selected class
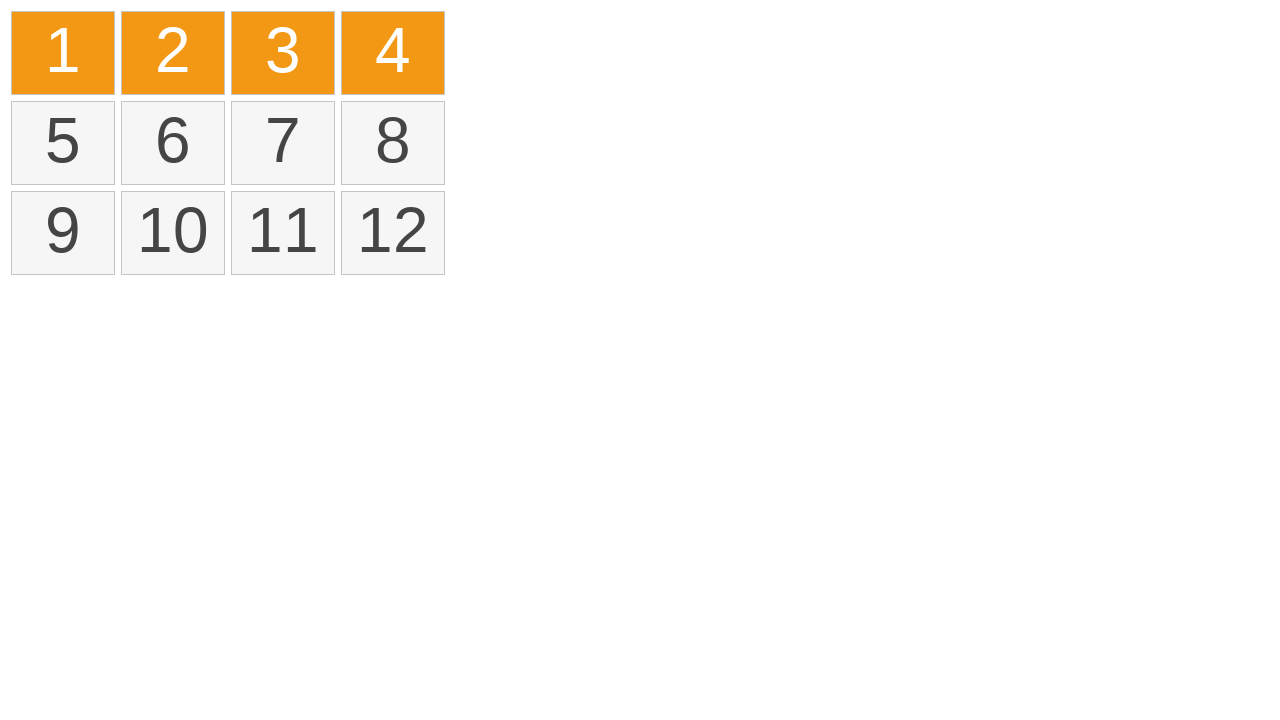

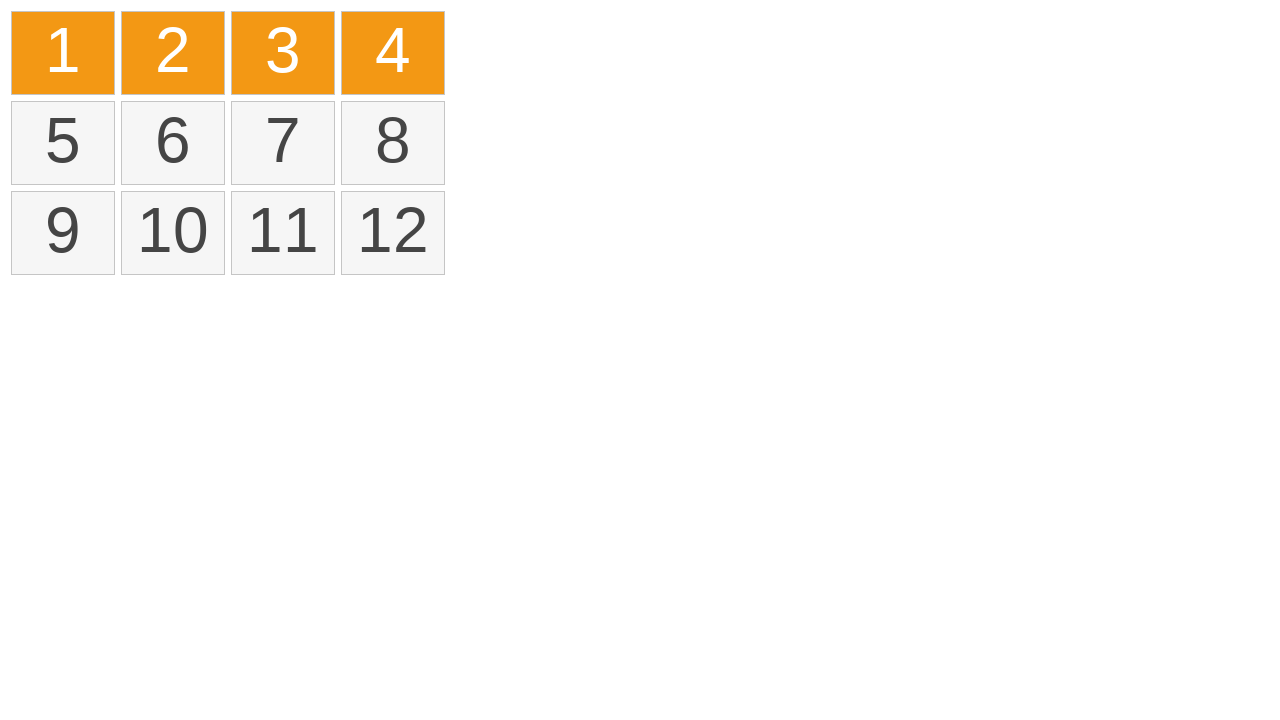